Tests a dynamic pricing page by waiting for the price to reach $100, booking the item, solving a math problem, and submitting the answer

Starting URL: http://suninjuly.github.io/explicit_wait2.html

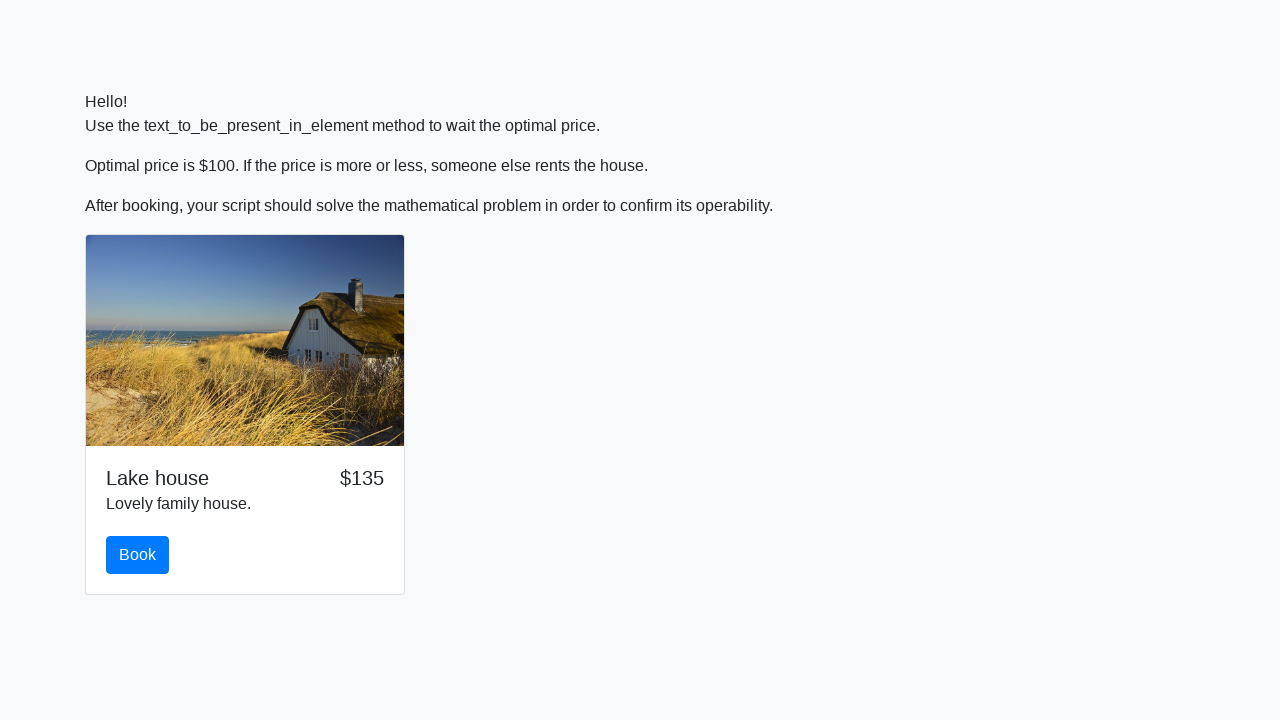

Waited for price to reach $100
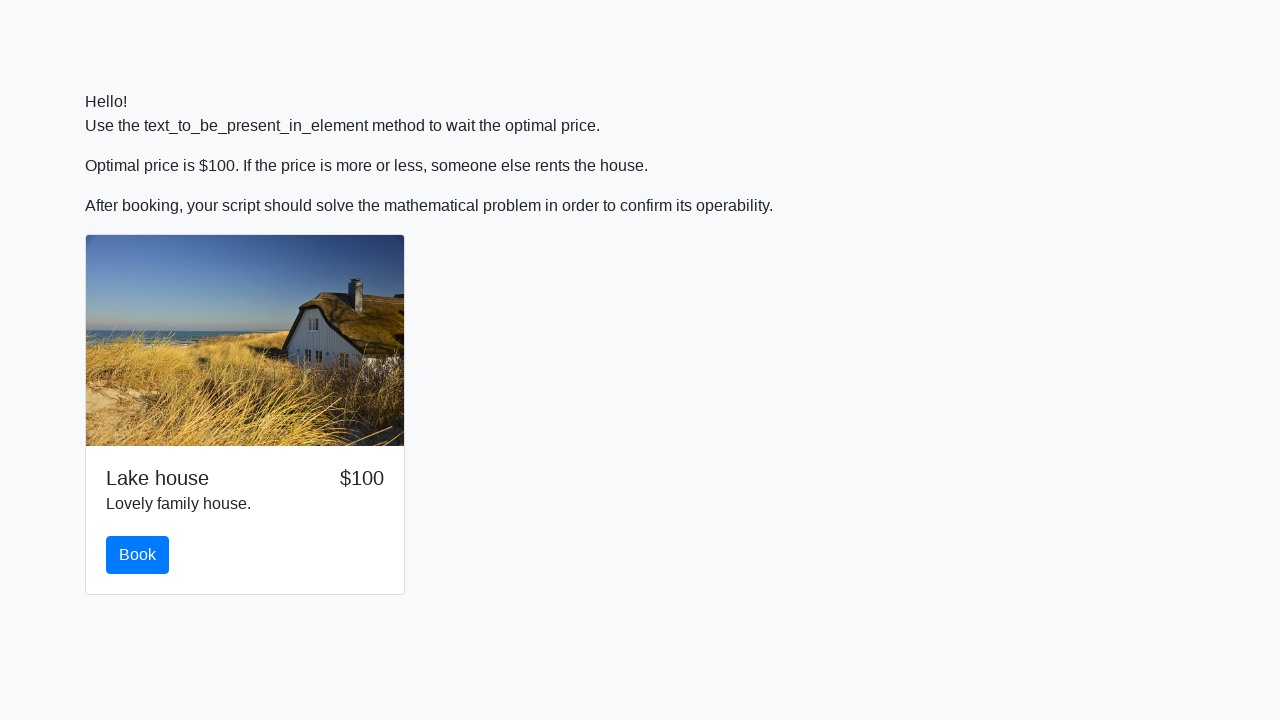

Clicked the book button at (138, 555) on #book
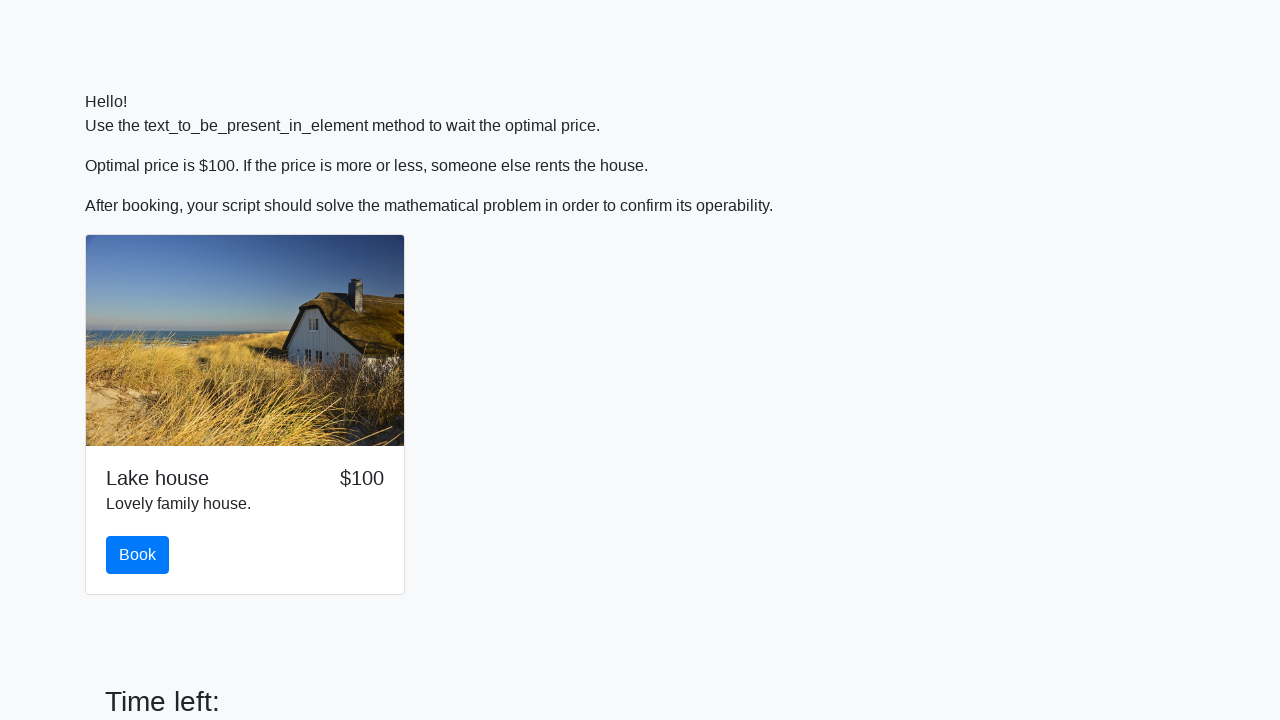

Retrieved x value: 86
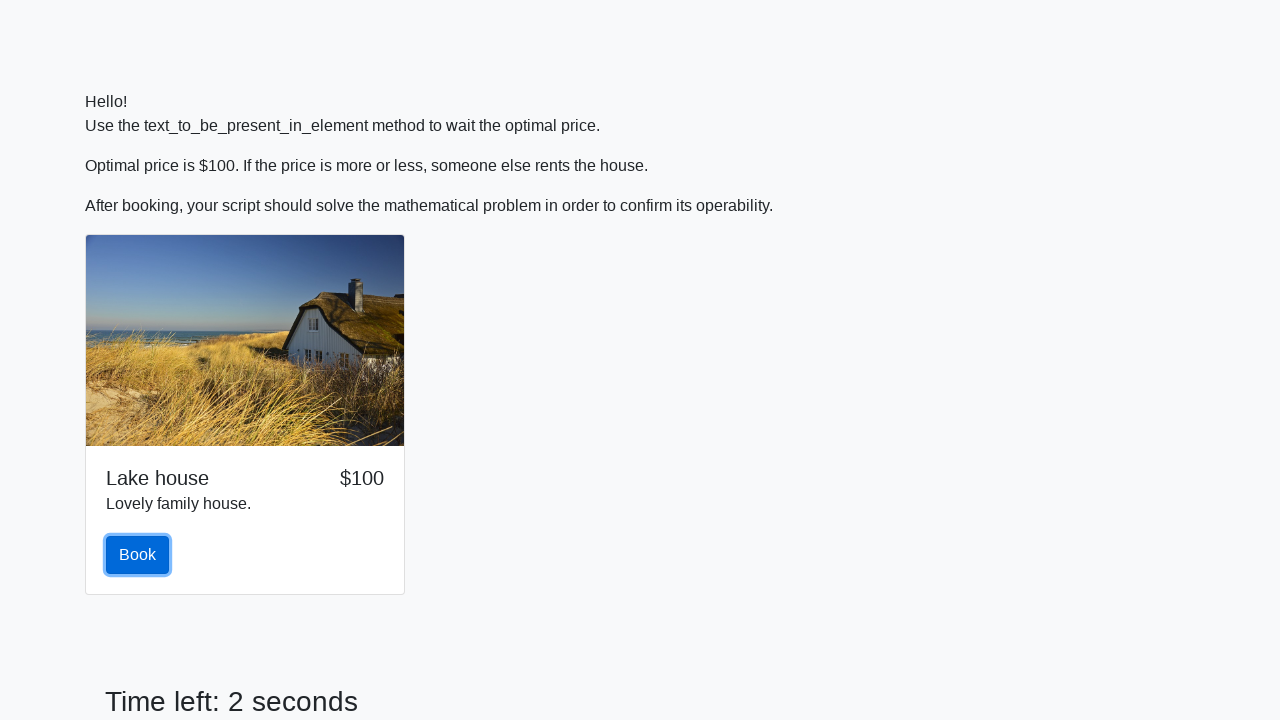

Calculated y value: 2.40527717431001
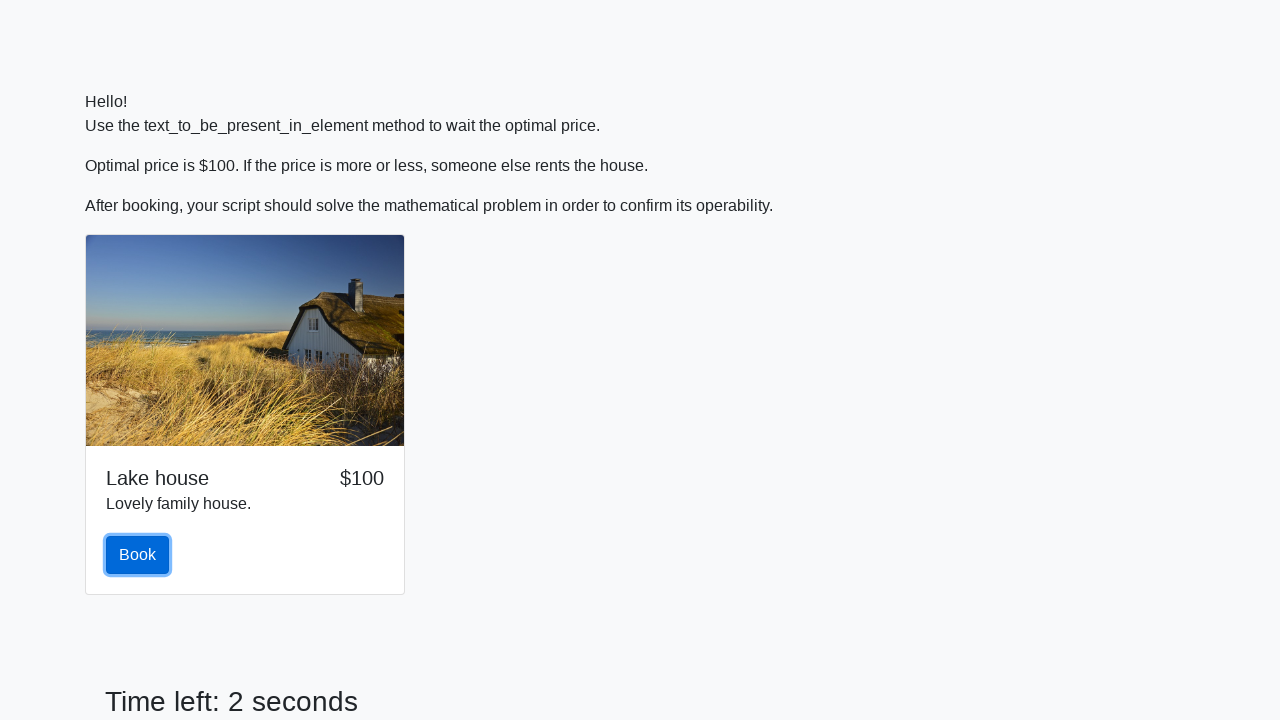

Filled answer field with calculated value on #answer
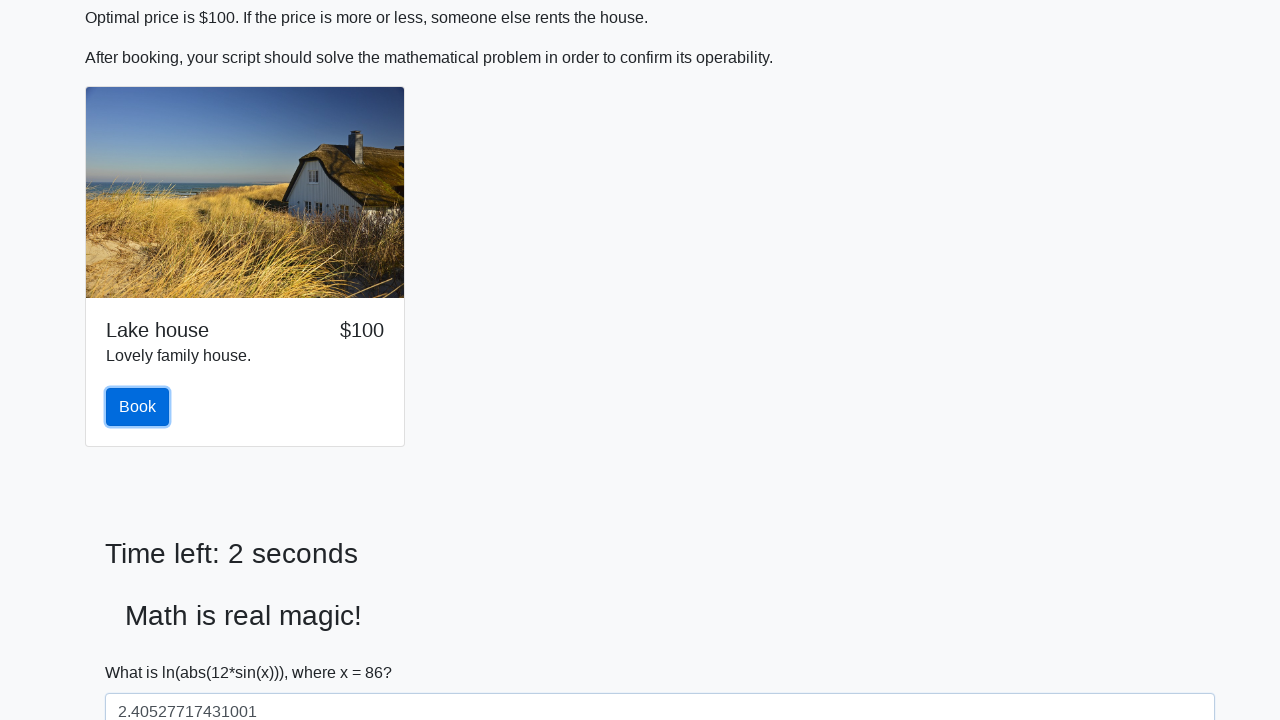

Clicked Submit button at (143, 651) on xpath=//button[text()='Submit']
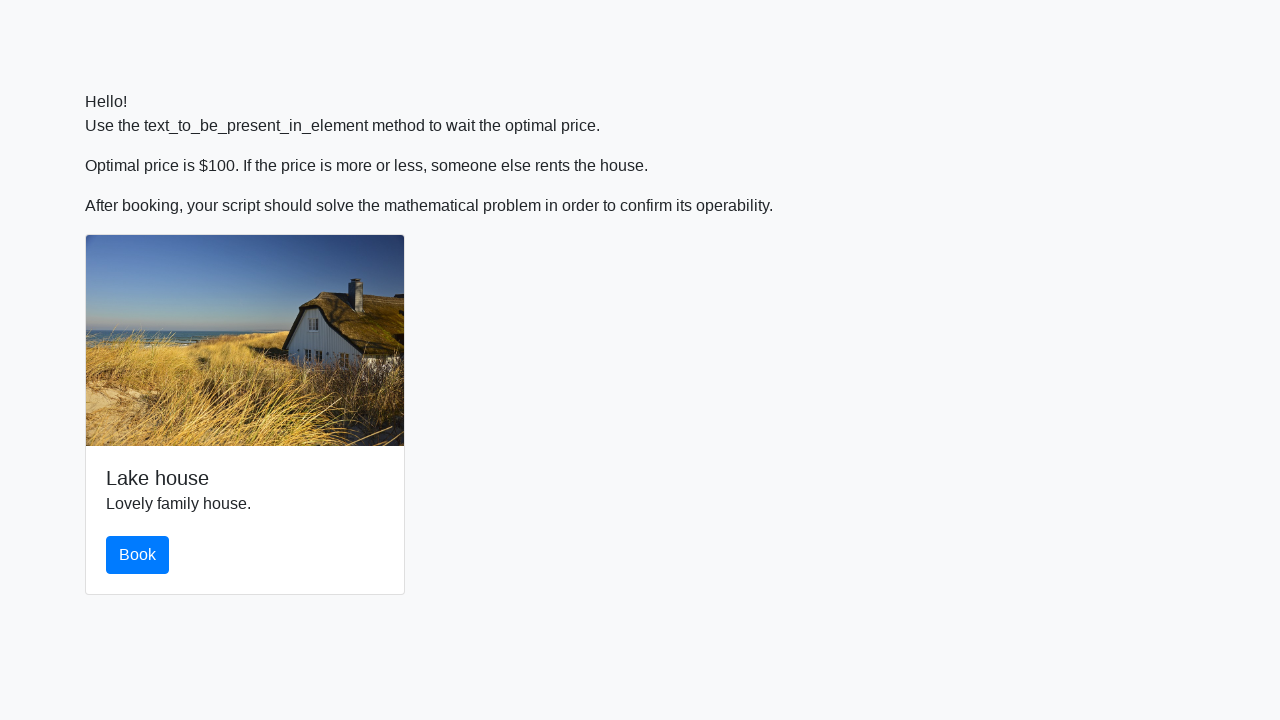

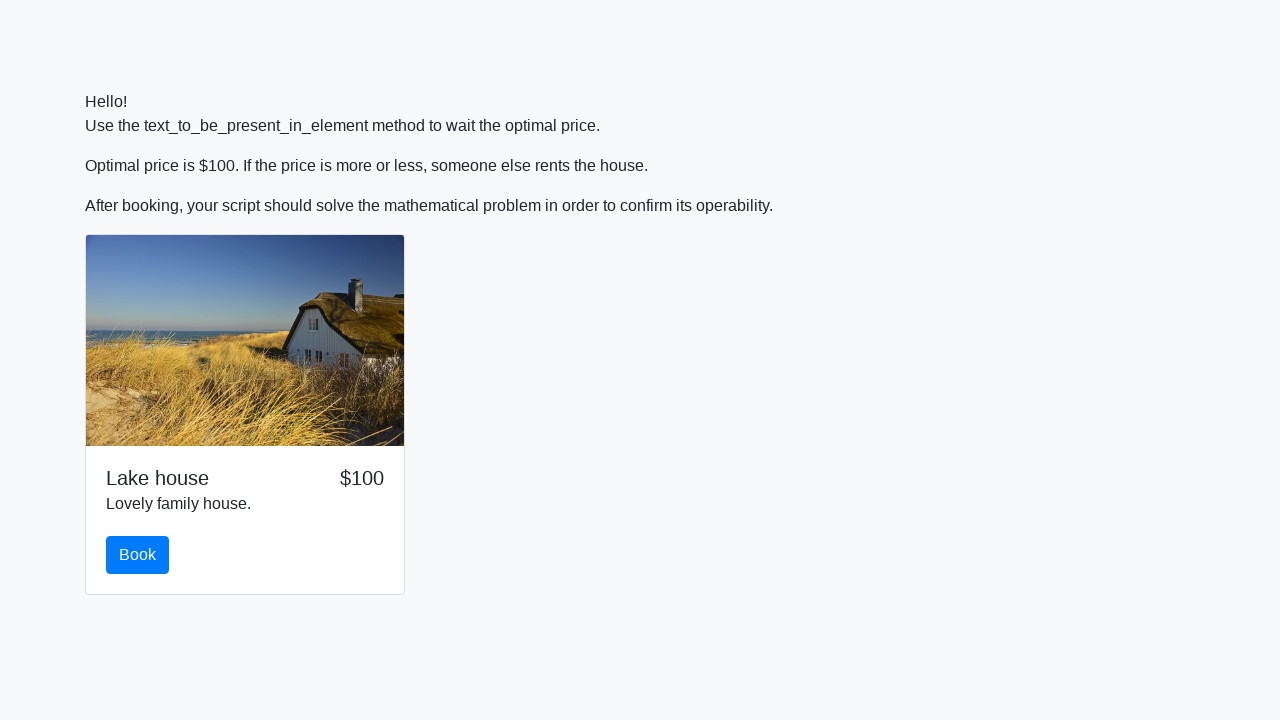